Fills out a user registration form with personal information including name, username, password, gender, education level and agreement checkbox

Starting URL: https://nlilaramani.github.io/

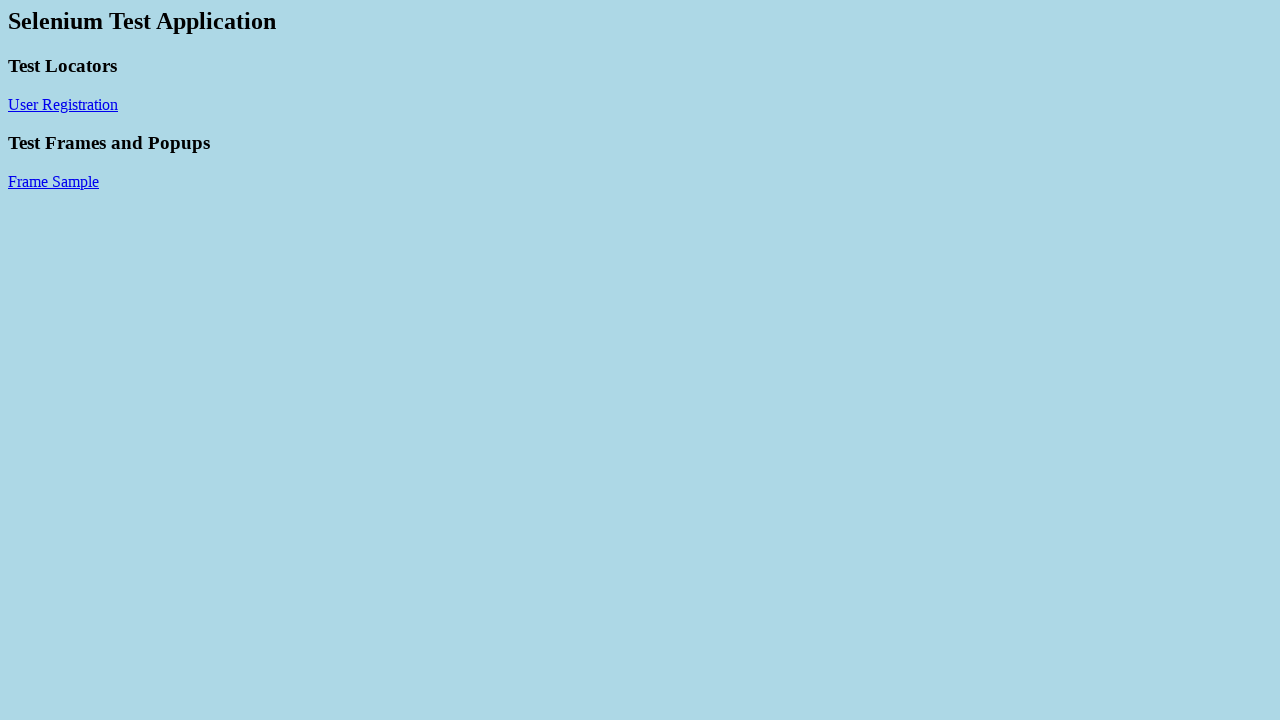

Clicked on User Registration link at (63, 104) on text=User Registration
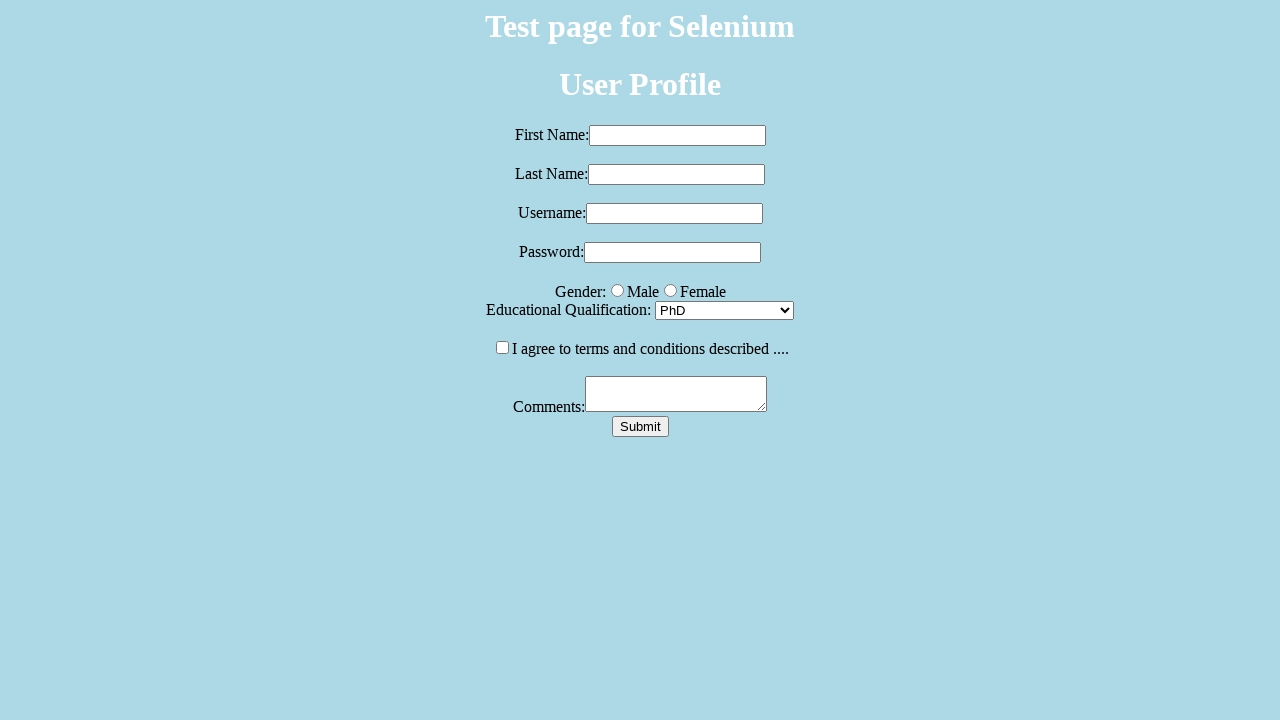

Filled first name field with 'Michael' on #fname
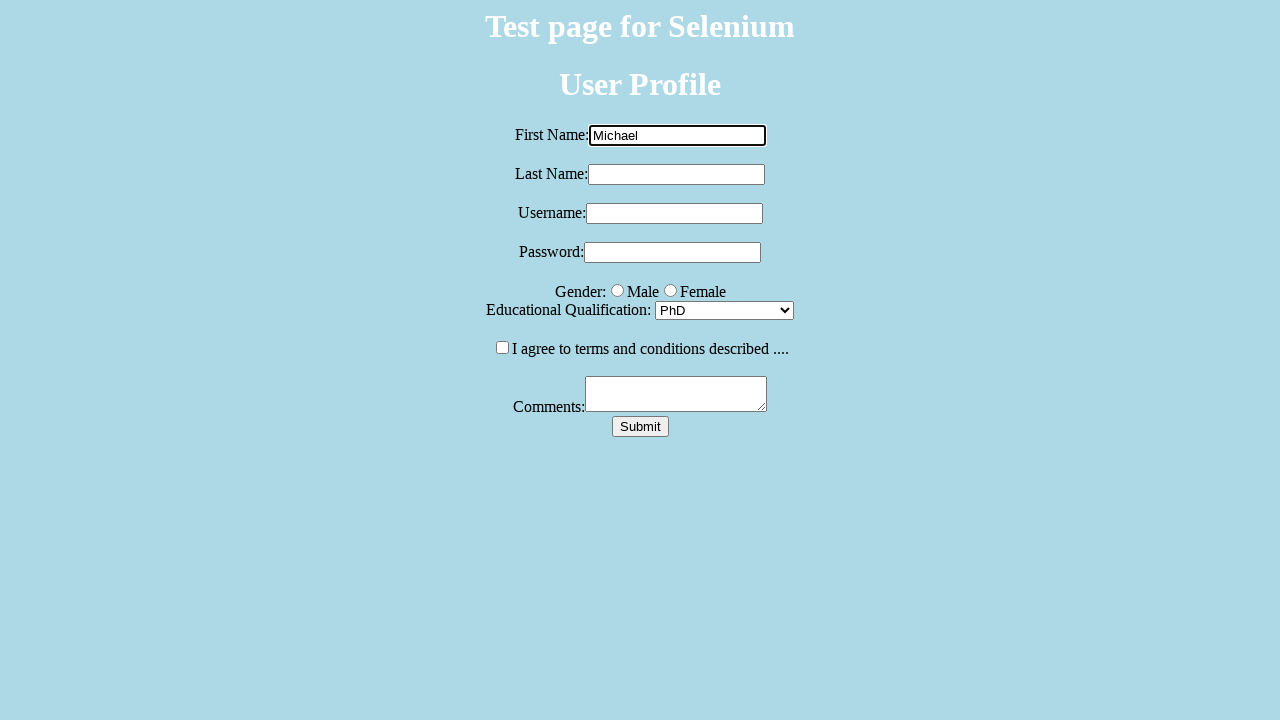

Filled last name field with 'Johnson' on input[name='lname']
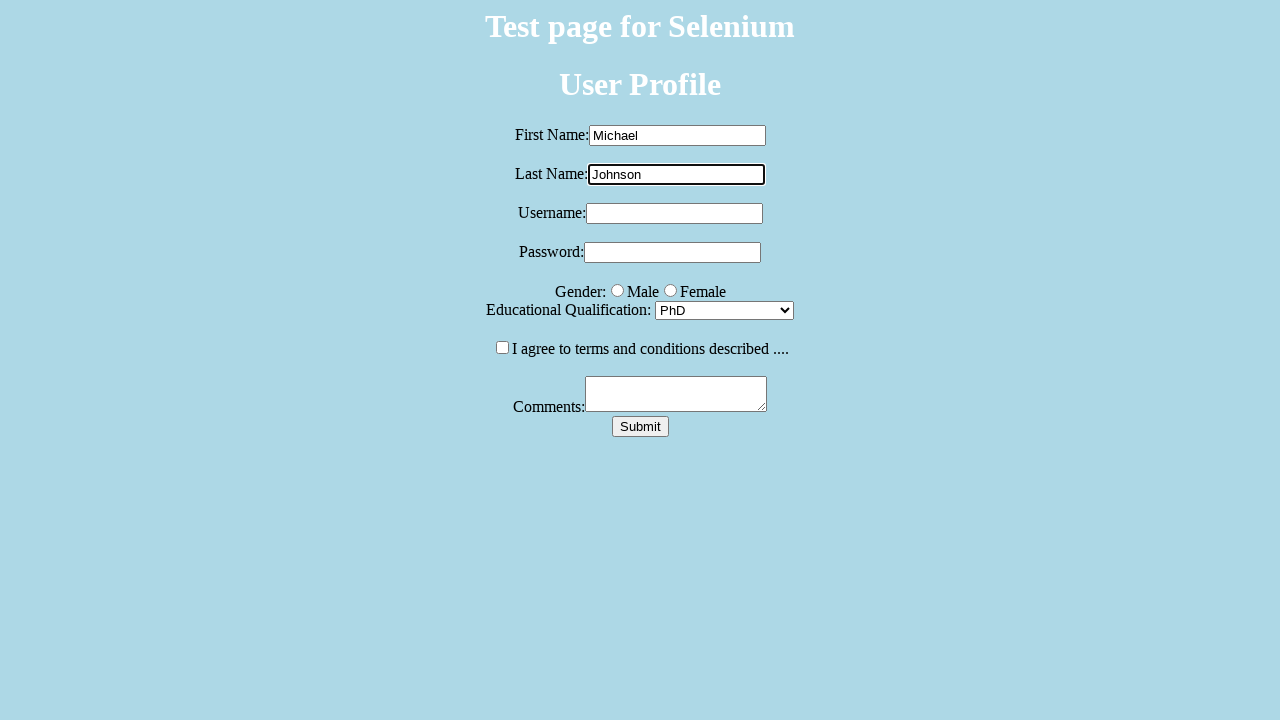

Filled username field with 'mjohnson2024' on #username
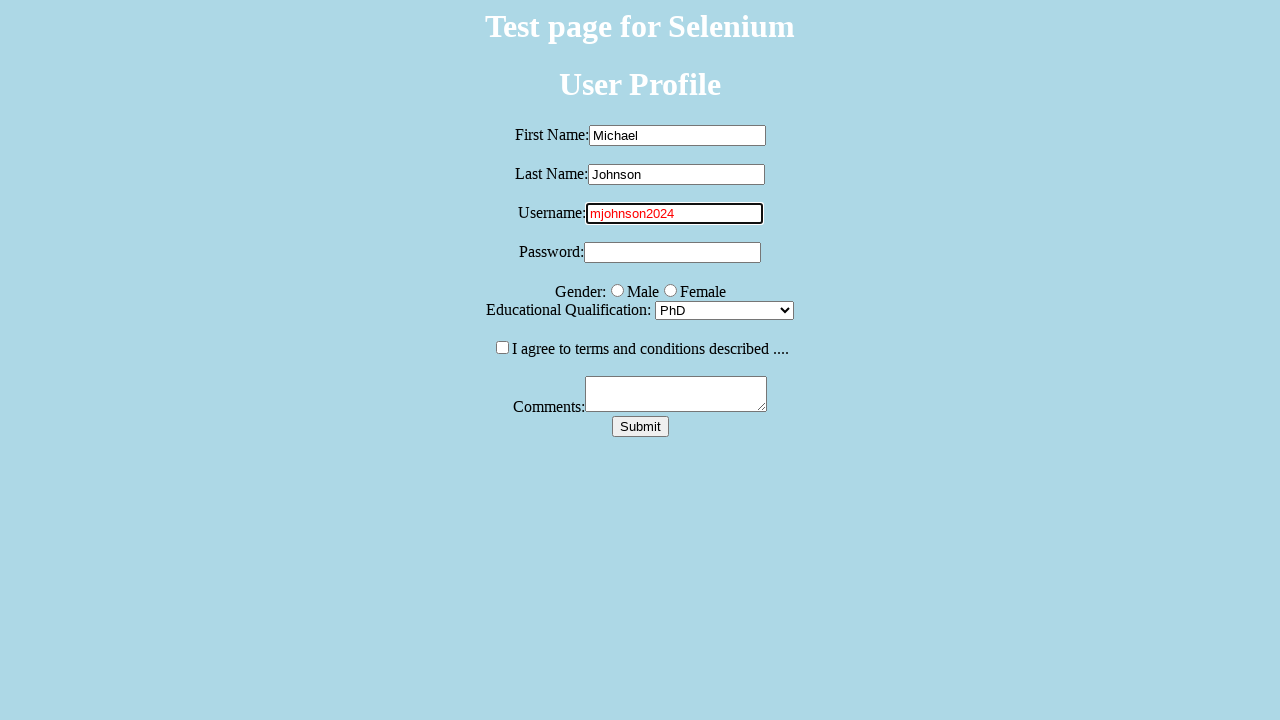

Filled password field with 'SecurePass123' on .pwd
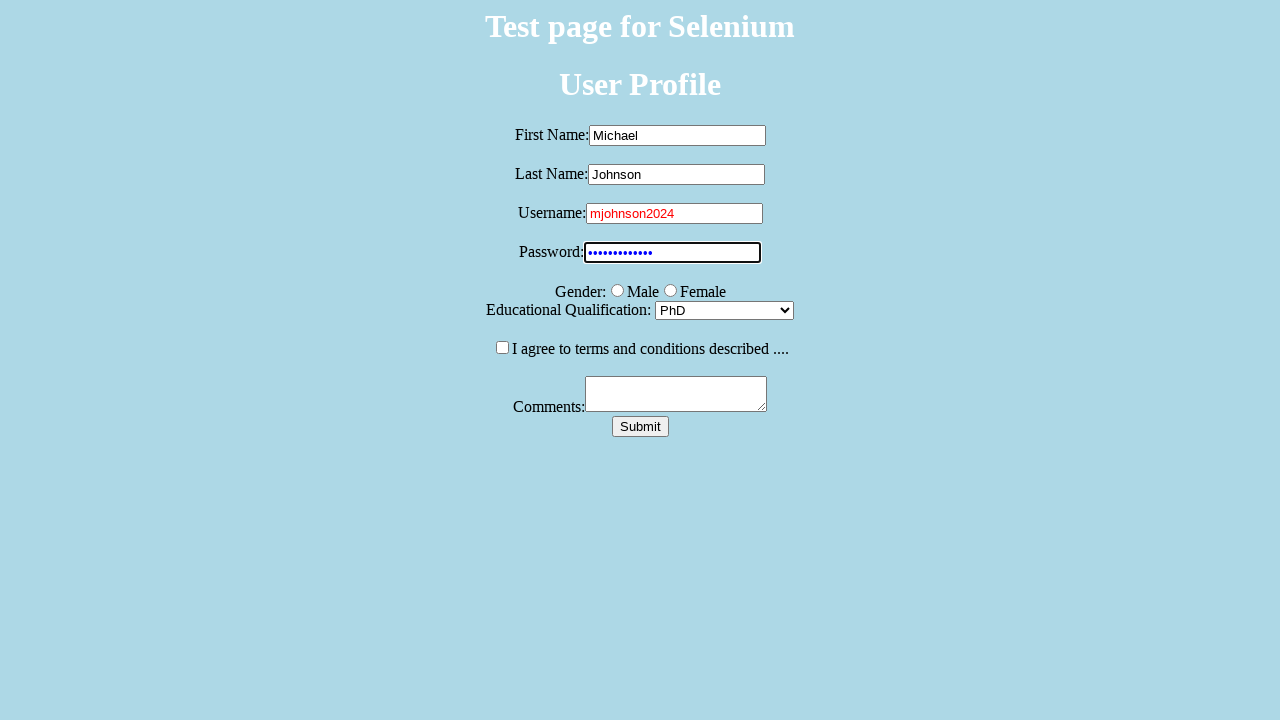

Selected gender radio button at (617, 290) on input[name='g']
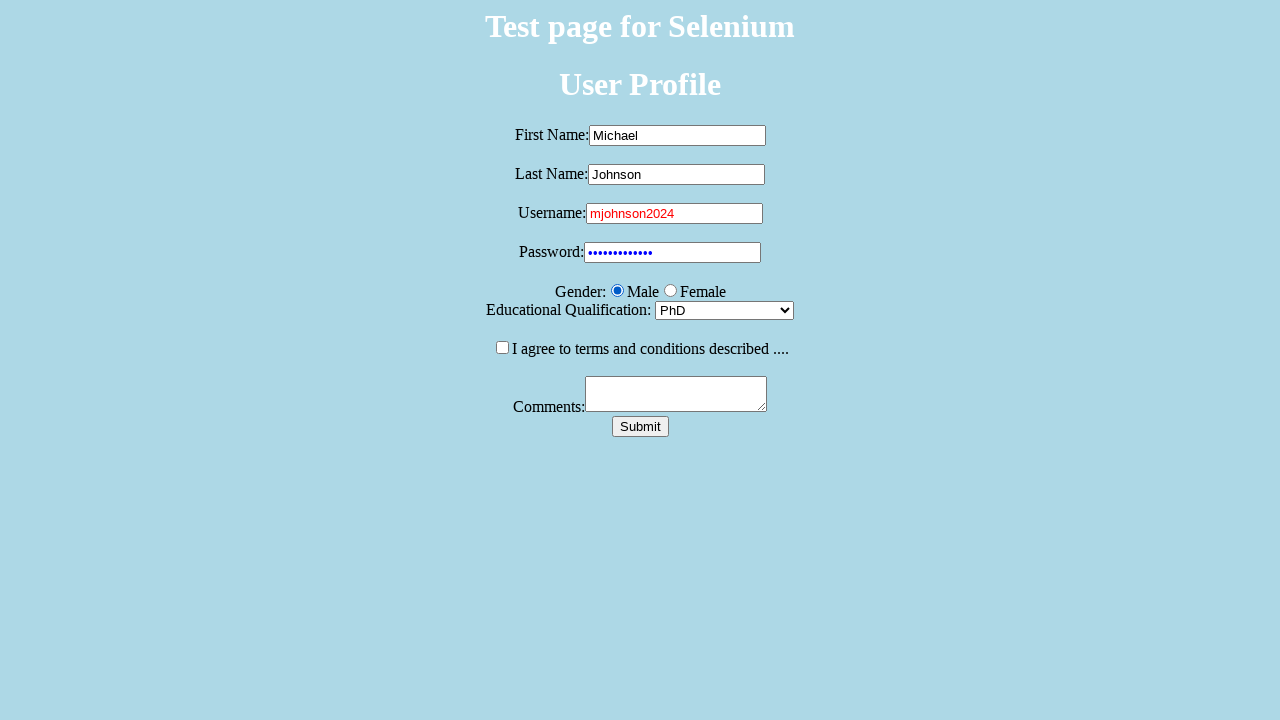

Selected 'Masters' from education level dropdown on select
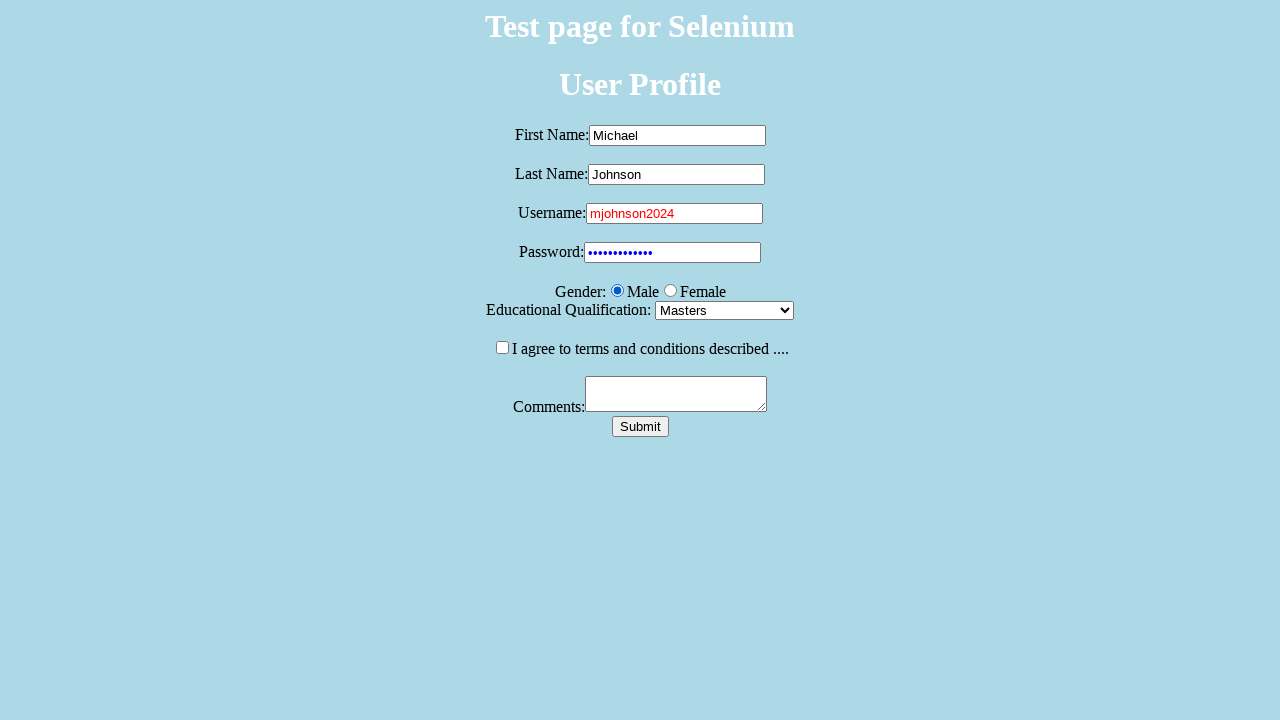

Checked the agreement checkbox at (502, 347) on input[type='checkbox']
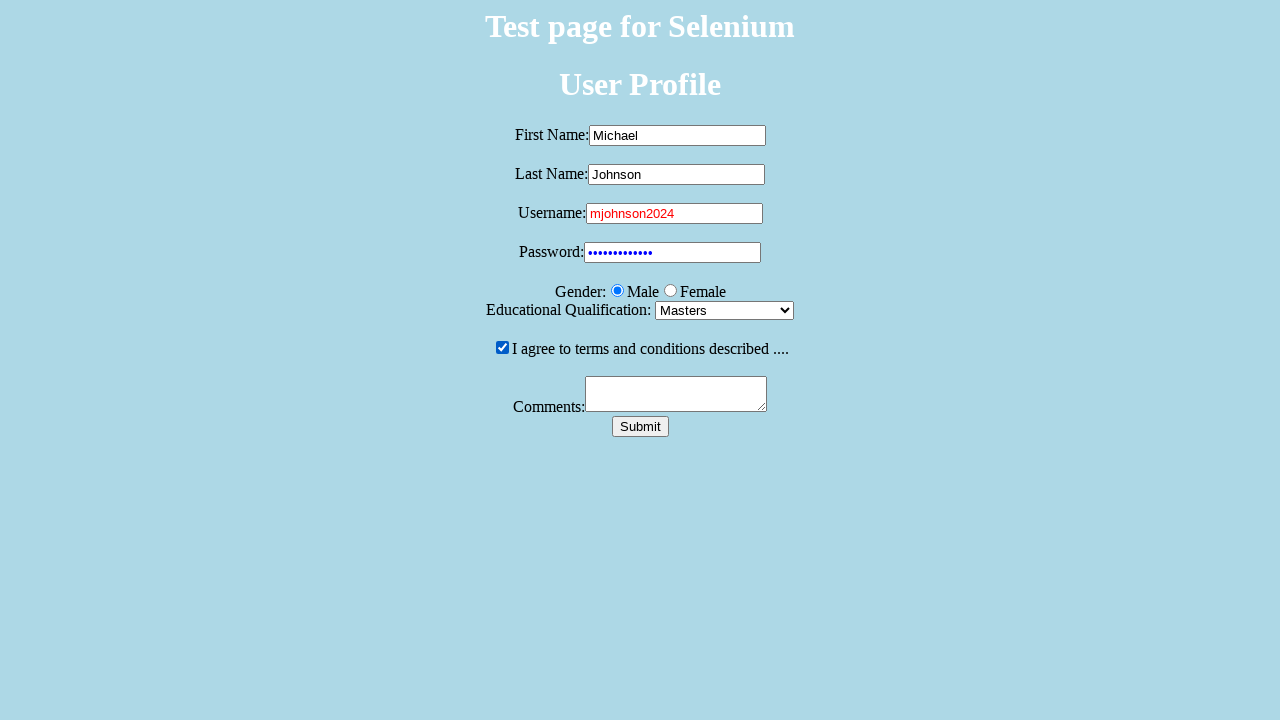

Submitted user registration form at (640, 426) on input[type='submit']
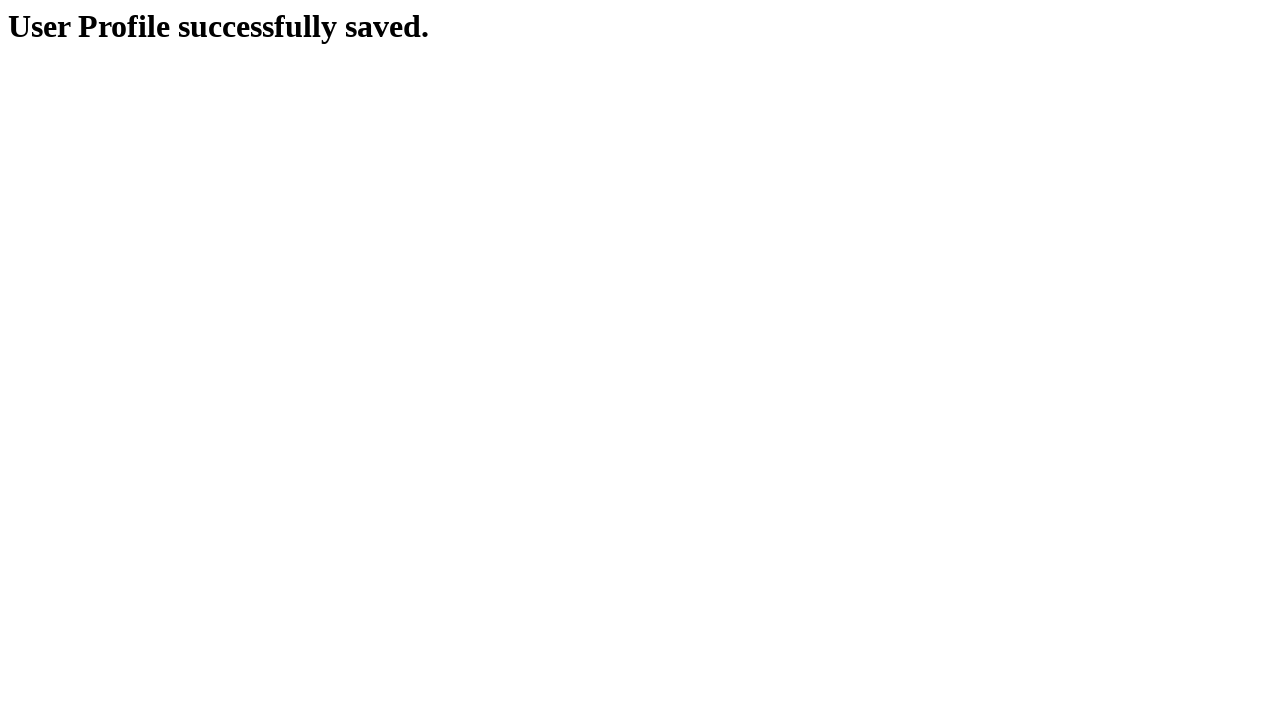

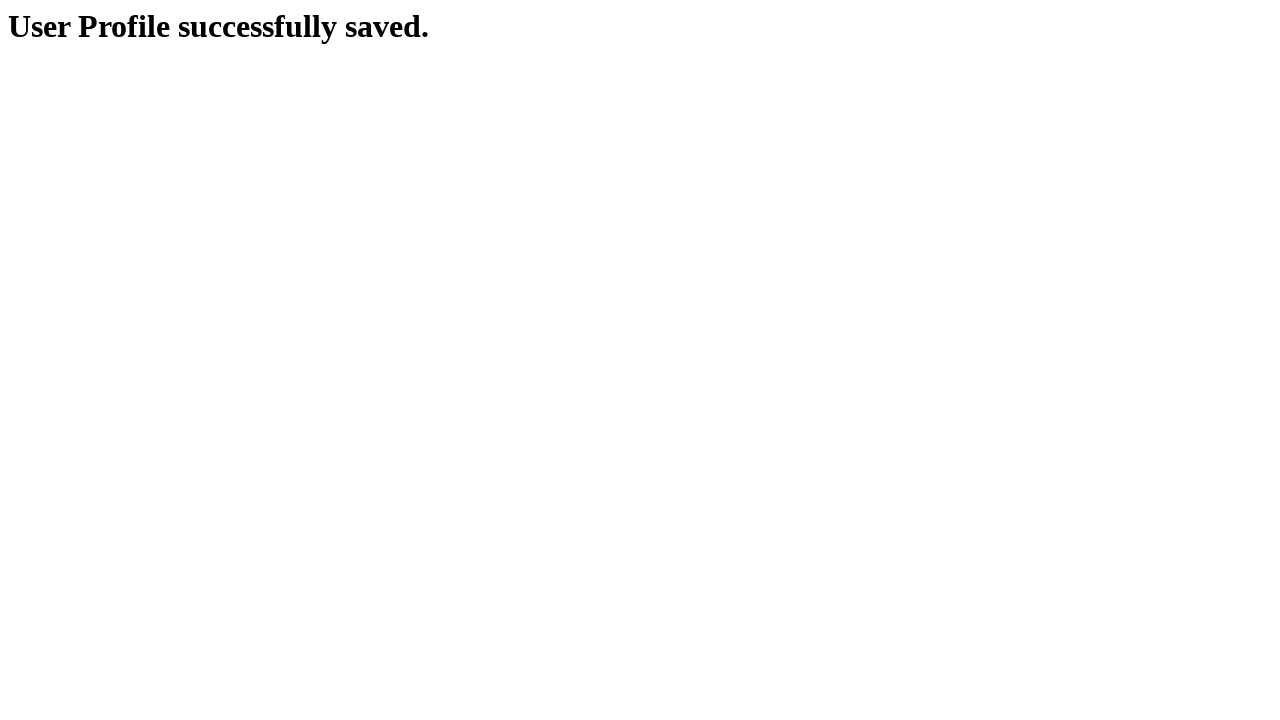